Tests GitHub's search functionality by using keyboard shortcut to open search, searching for a repository, and navigating to the Selenium repository

Starting URL: https://github.com

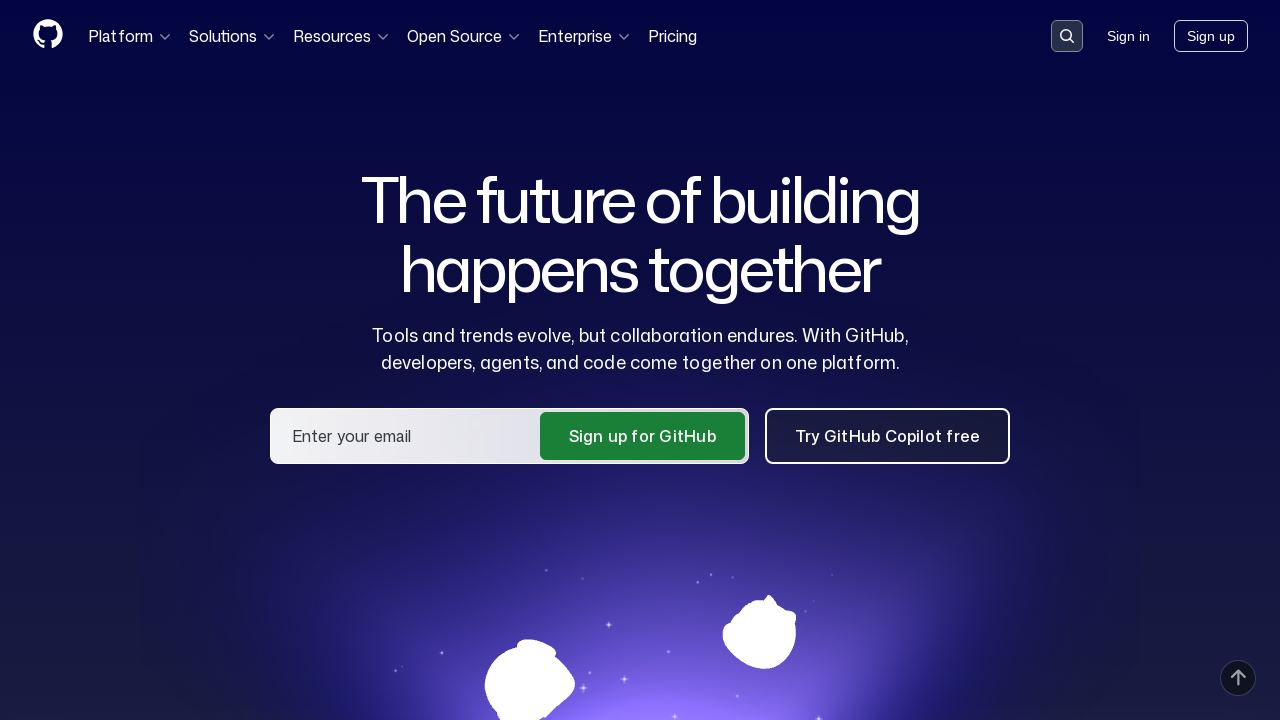

Pressed '/' to activate GitHub search field
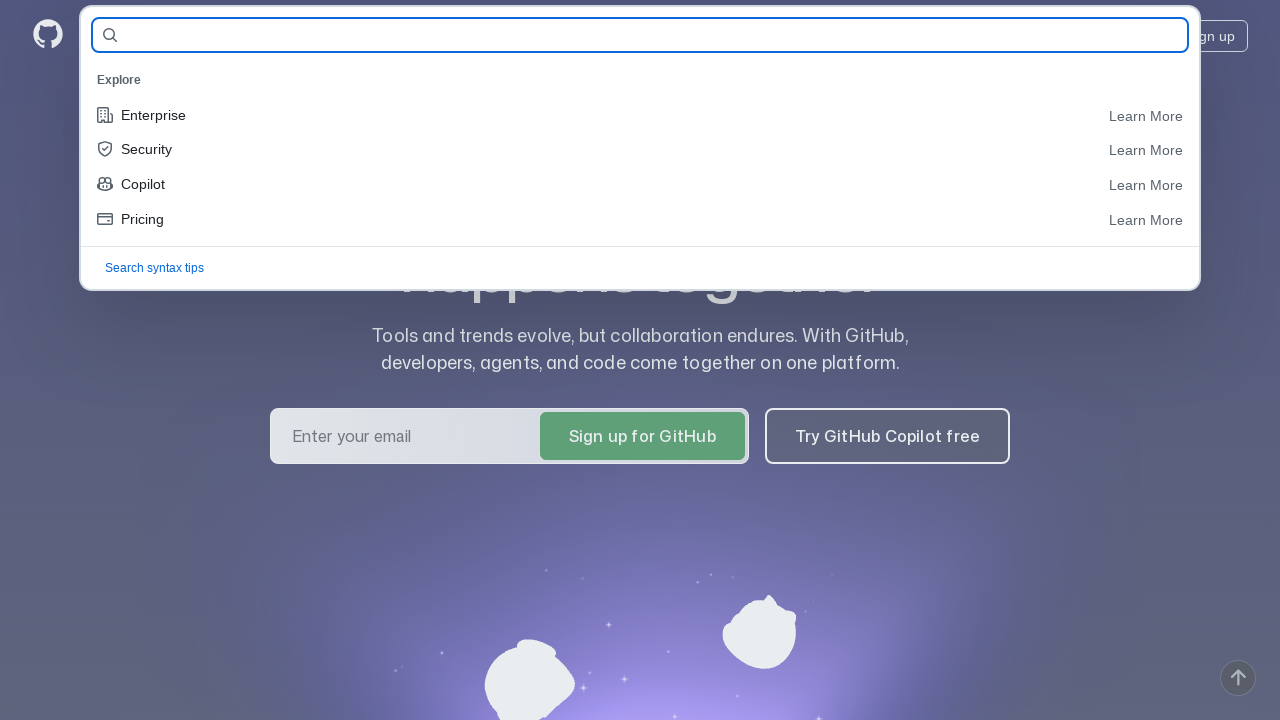

Typed 'selenium' in the search field
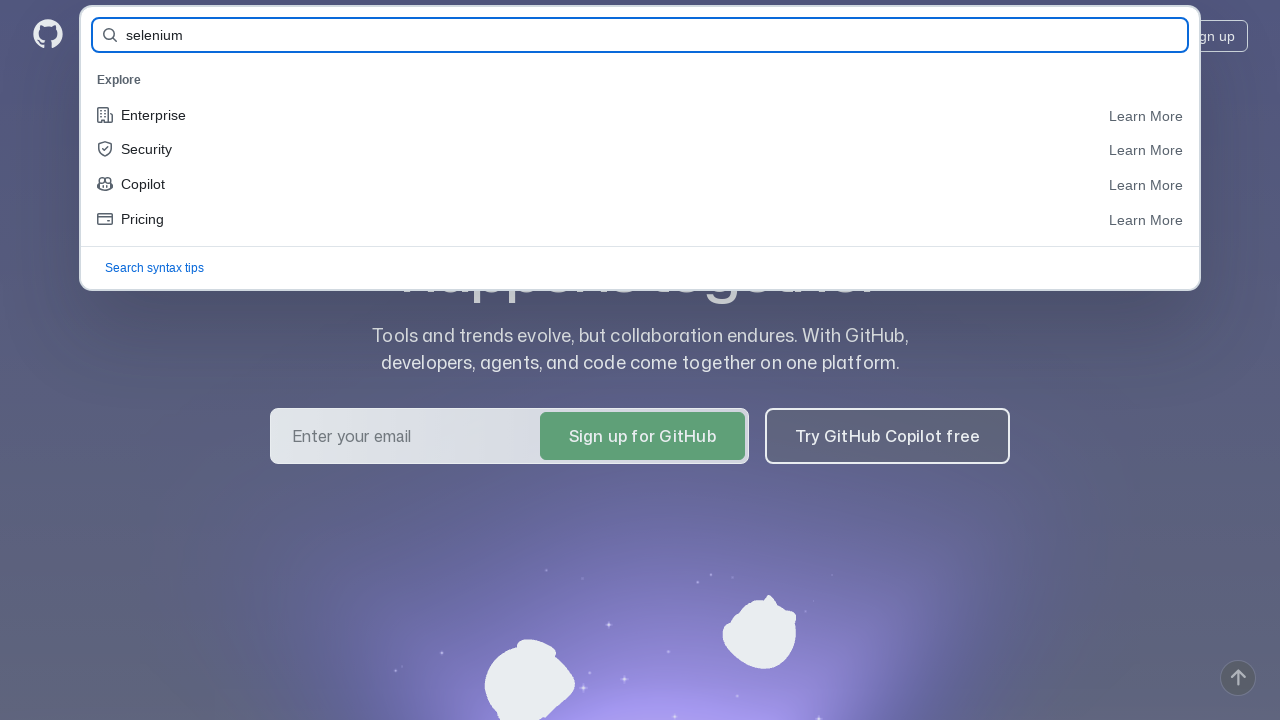

Pressed Enter to perform the search
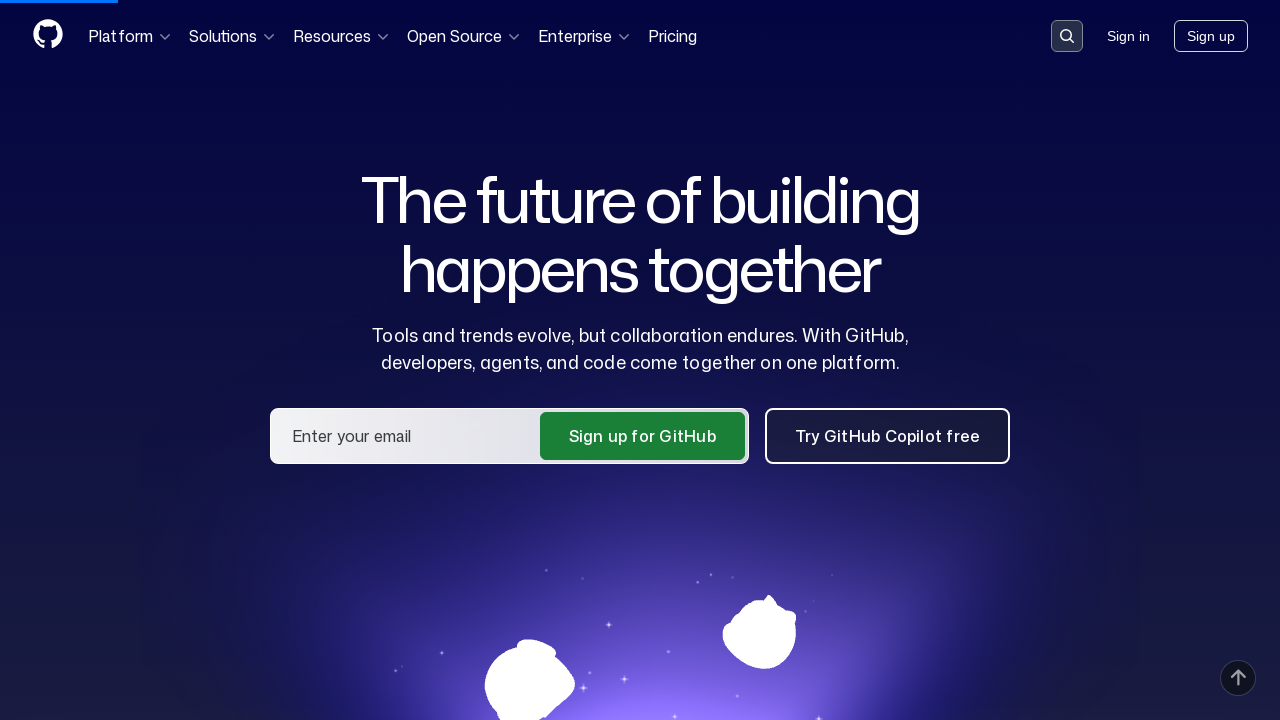

Waited for Selenium repository link to load in search results
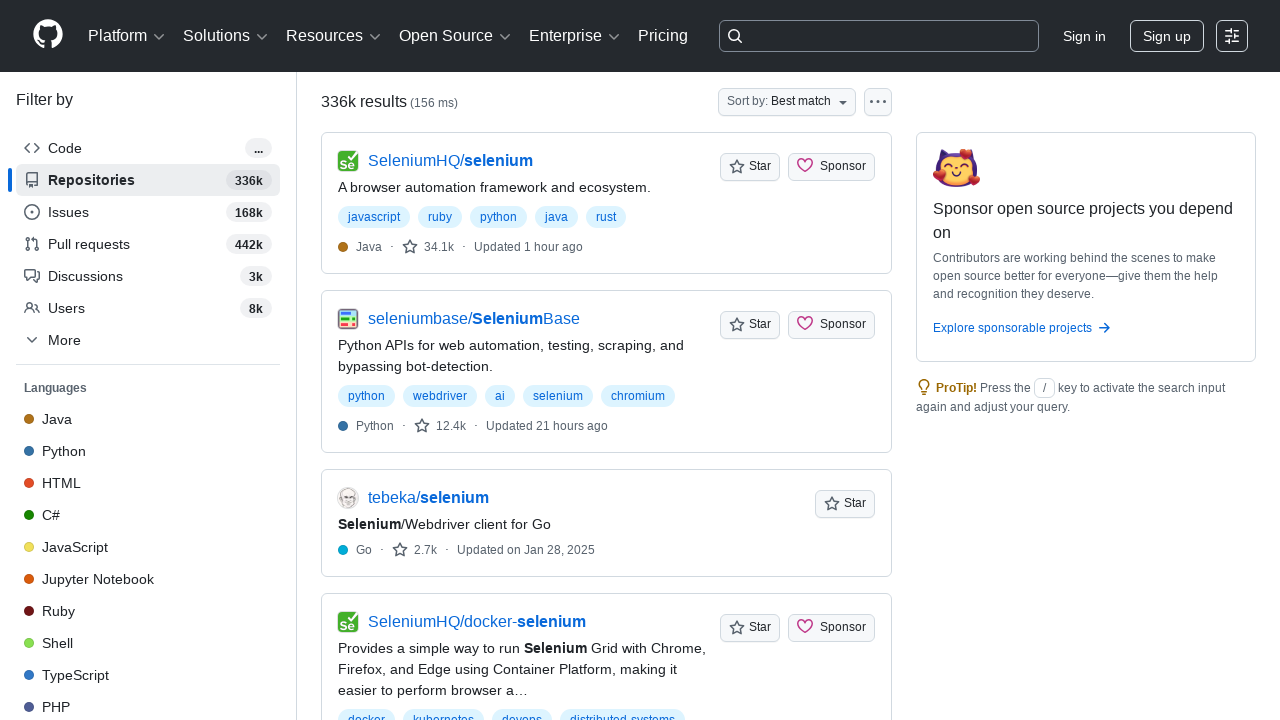

Clicked on the Selenium repository link to navigate to it at (450, 161) on a[href*="SeleniumHQ/selenium"]
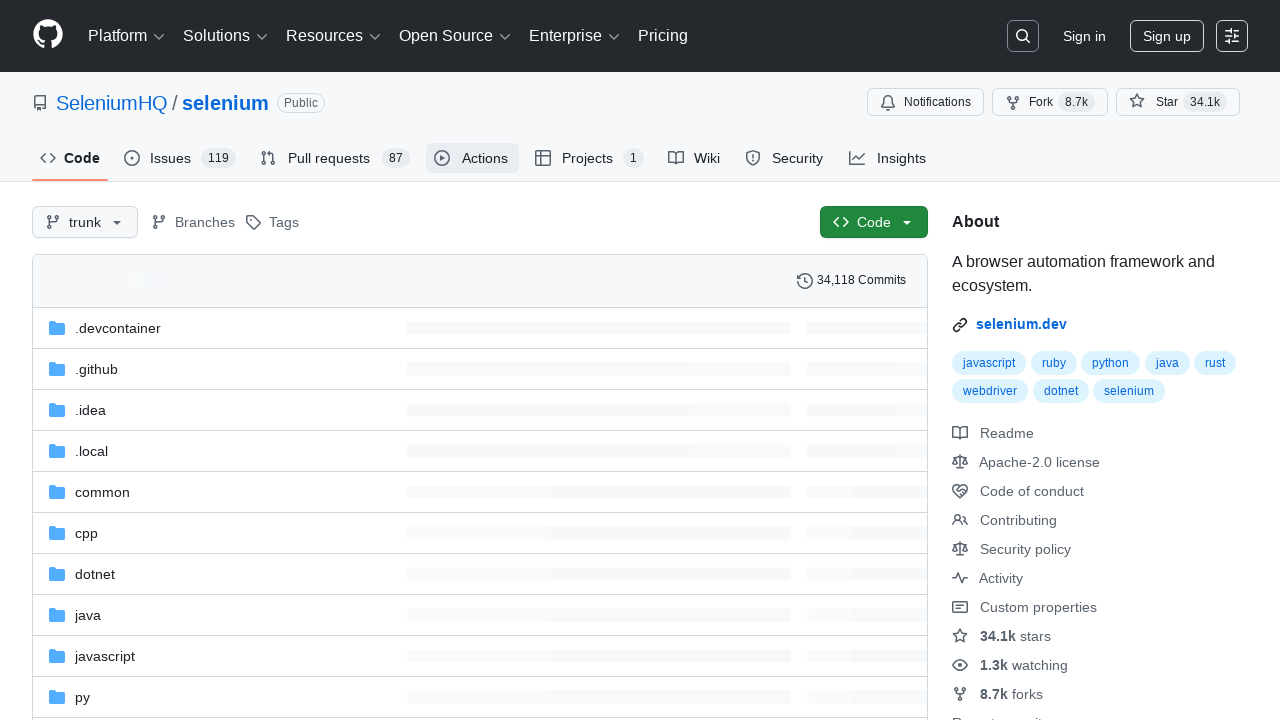

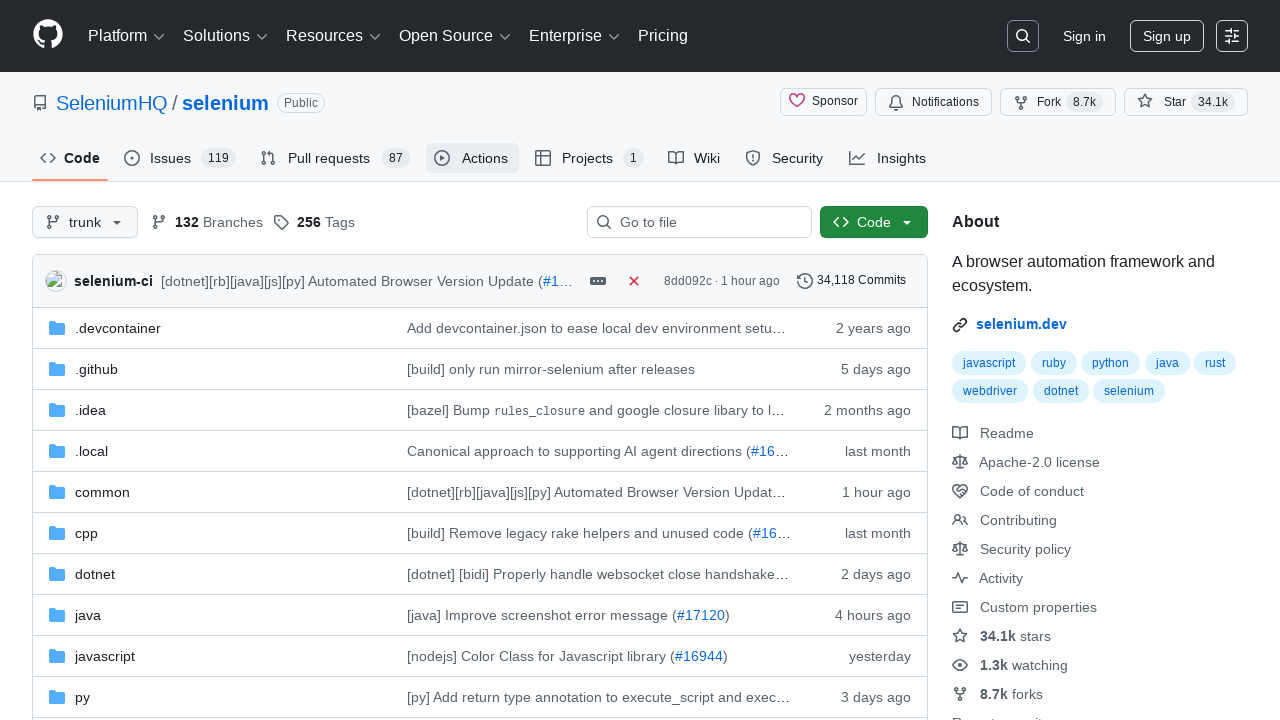